Tests JavaScript prompt dialog functionality by clicking a button that triggers a prompt, entering text into the prompt, and accepting it.

Starting URL: http://omayo.blogspot.com/

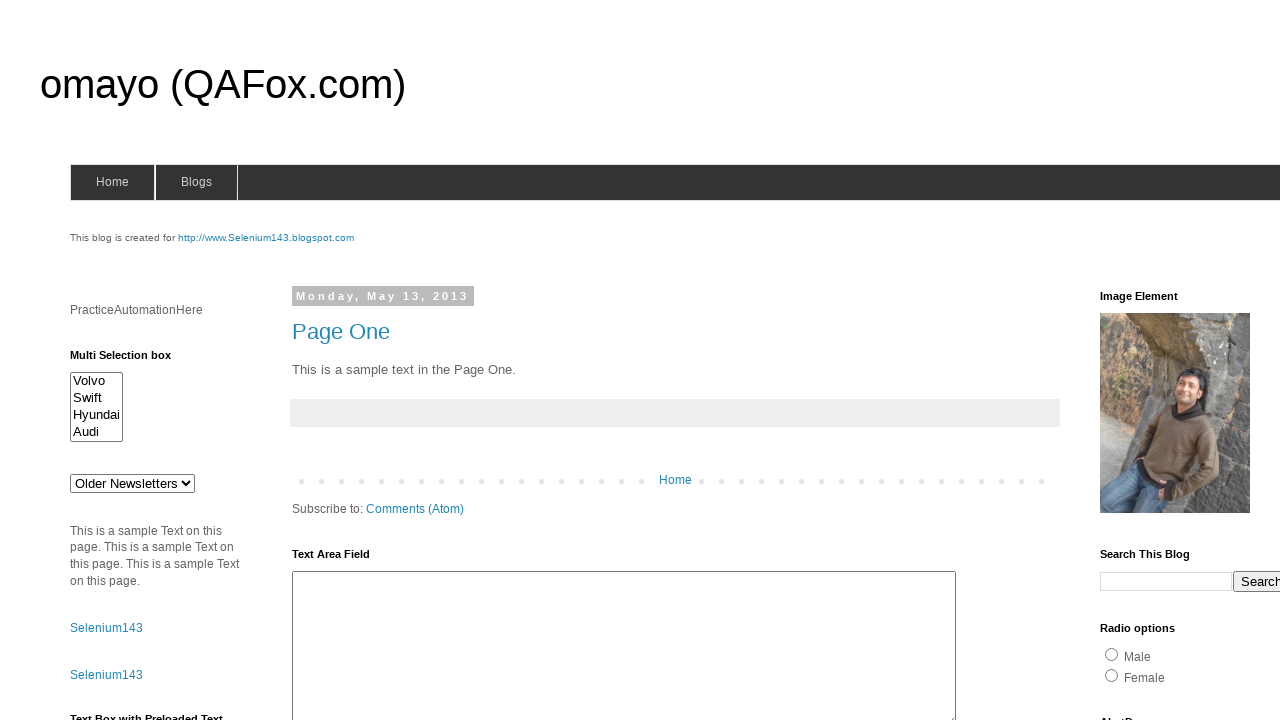

Clicked prompt button to trigger prompt dialog at (1140, 361) on #prompt
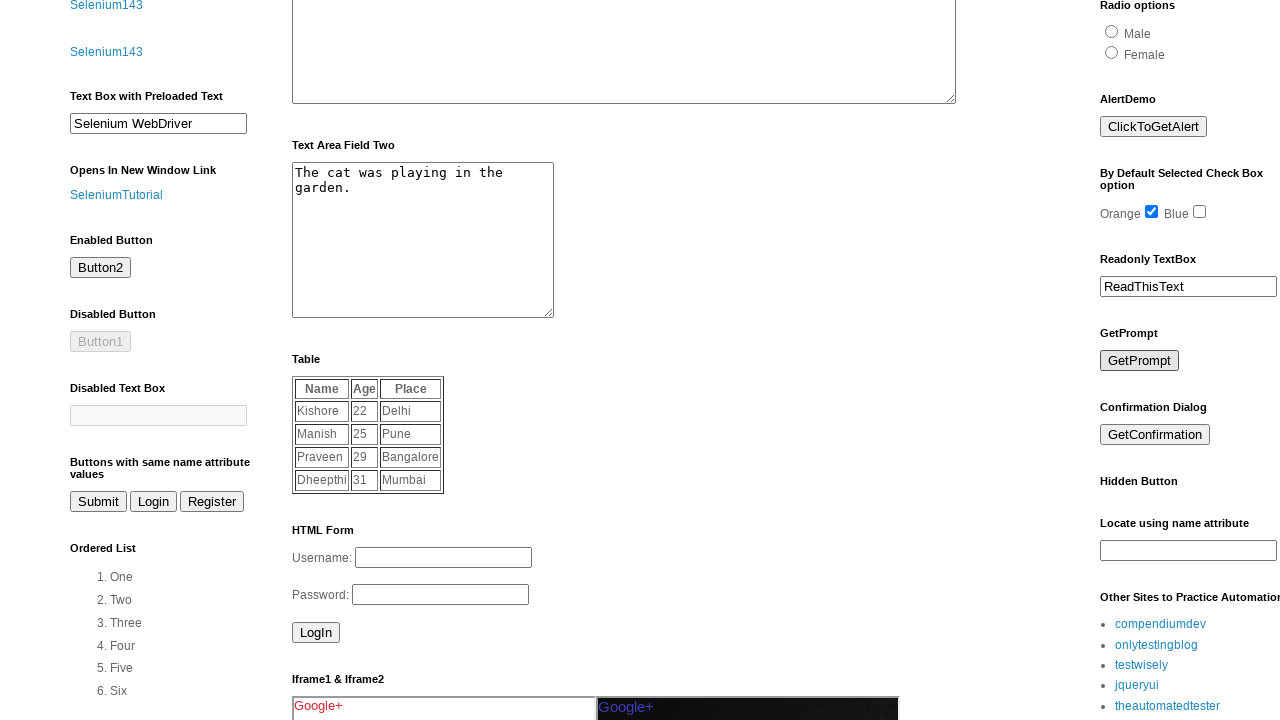

Set up dialog handler to accept prompts with text 'Arun'
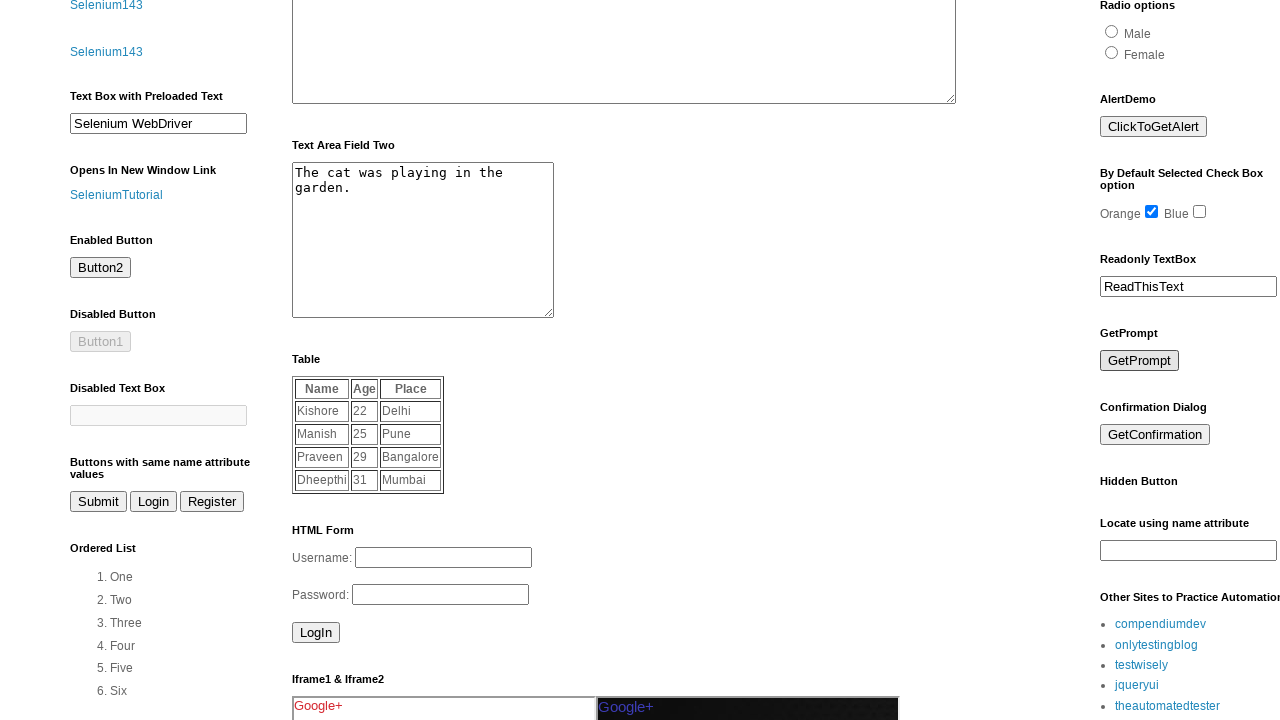

Clicked prompt button again to trigger the dialog at (1140, 361) on #prompt
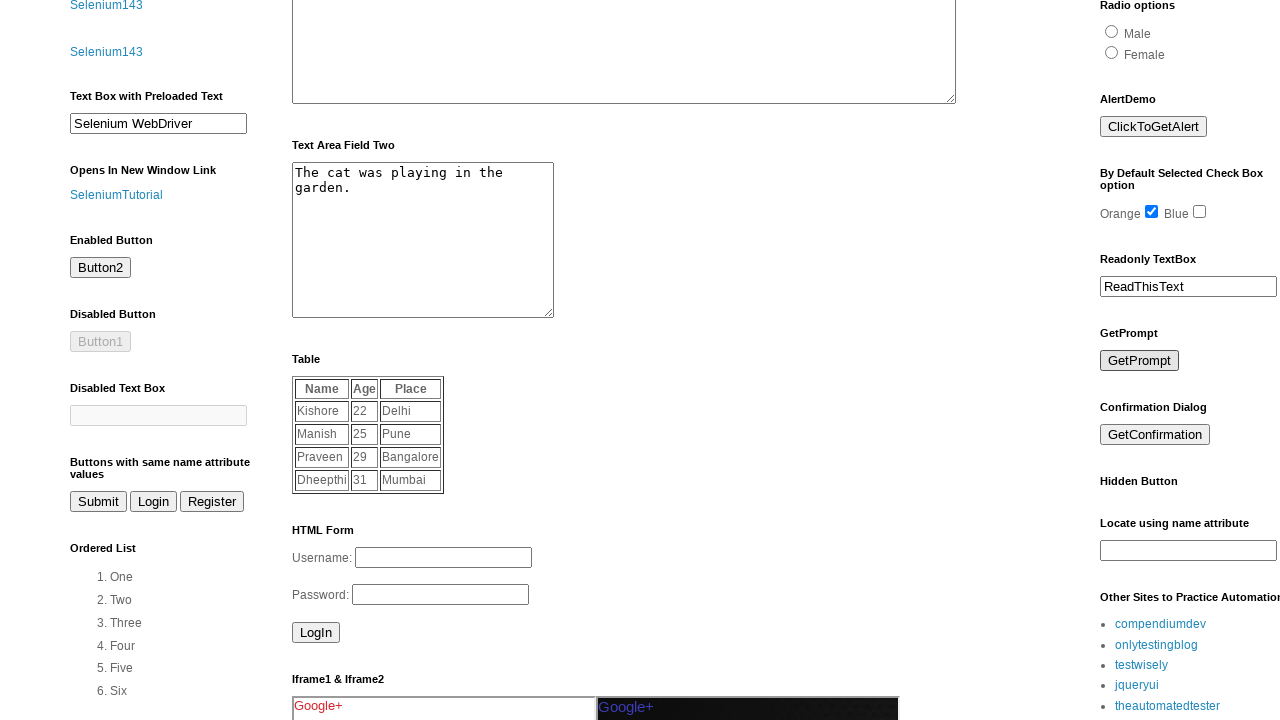

Waited 1000ms for dialog to be handled
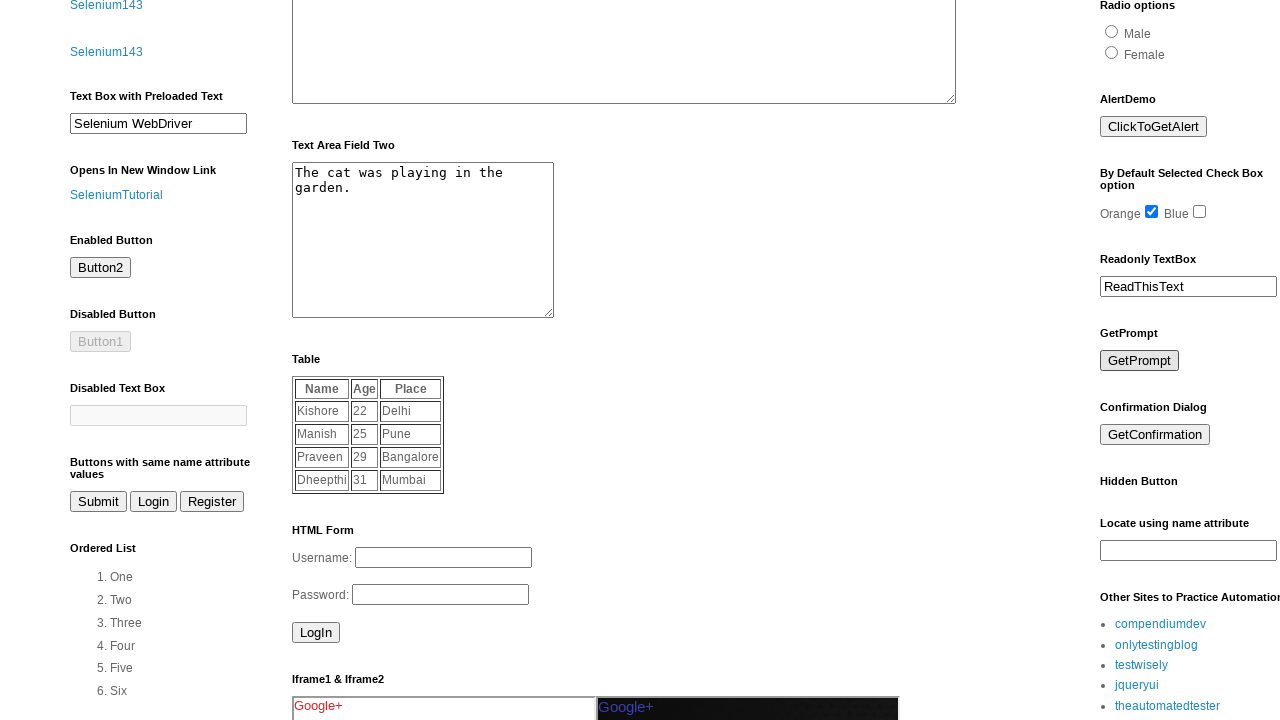

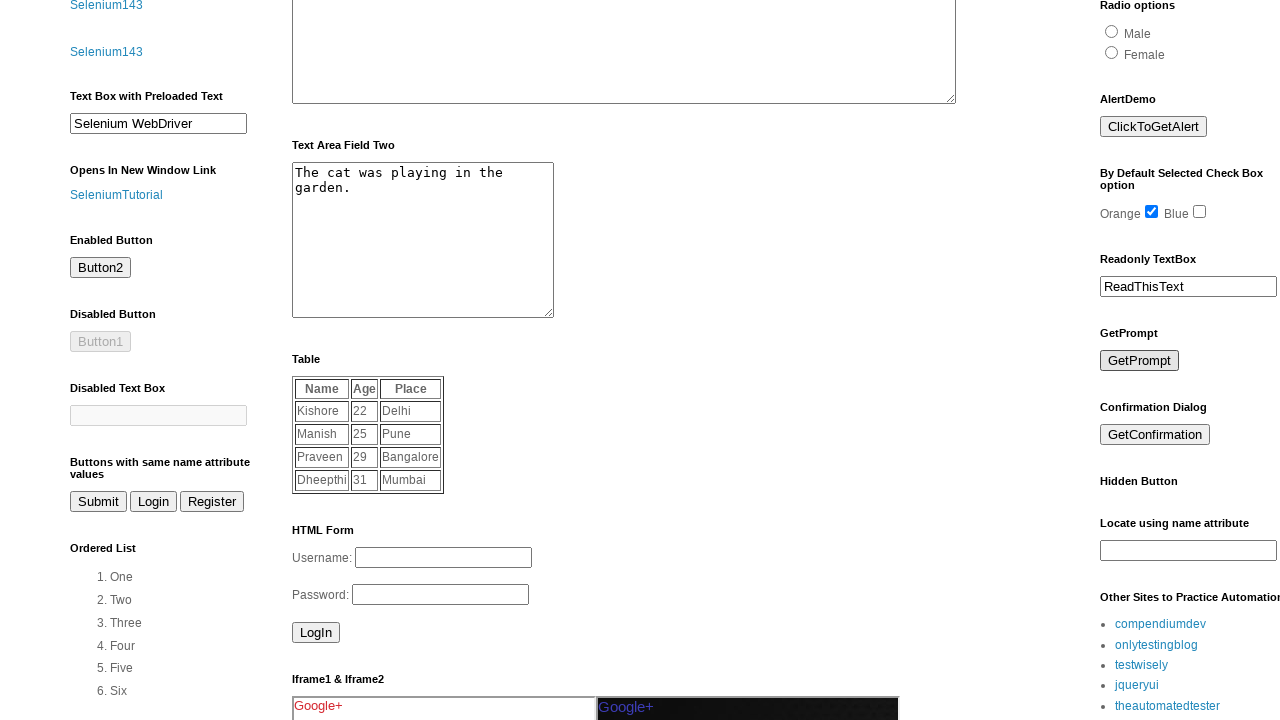